Tests JavaScript prompt alert functionality by clicking a button to trigger a prompt, entering text into the prompt, accepting it, and verifying the result message appears on the page.

Starting URL: https://the-internet.herokuapp.com/javascript_alerts

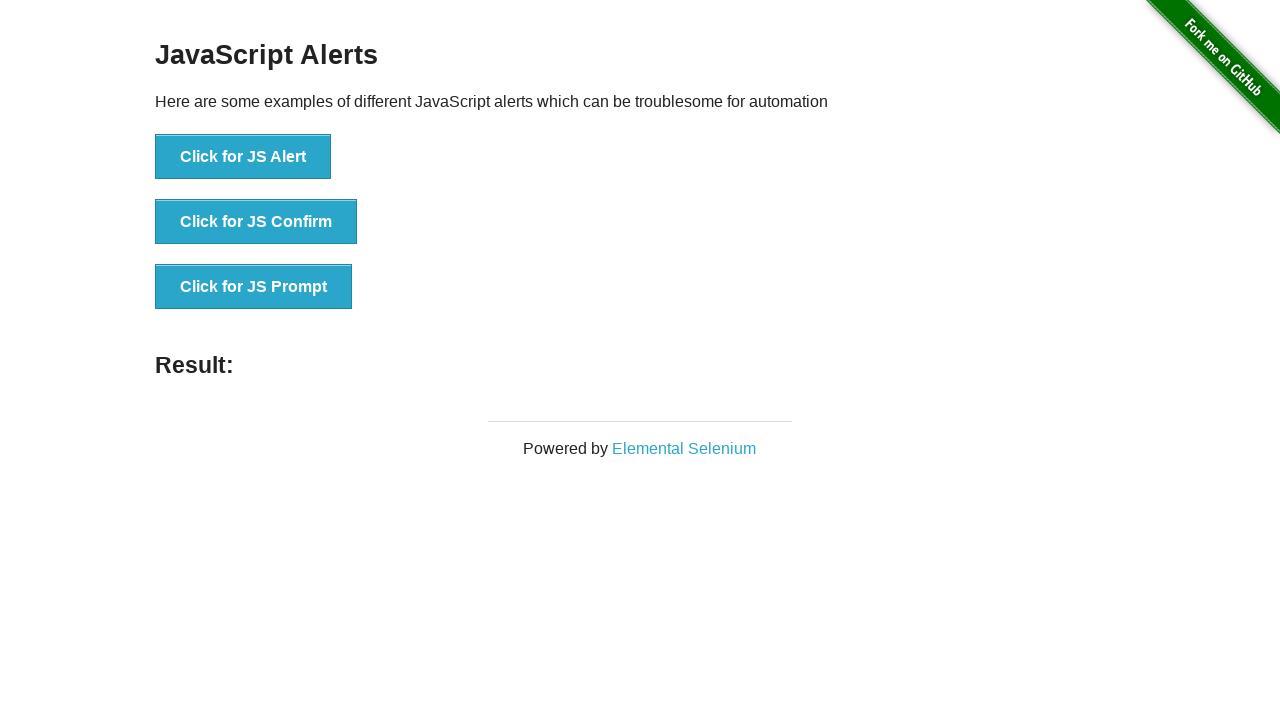

Clicked the JavaScript prompt button to trigger alert at (254, 287) on xpath=/html/body/div[2]/div/div/ul/li[3]/button
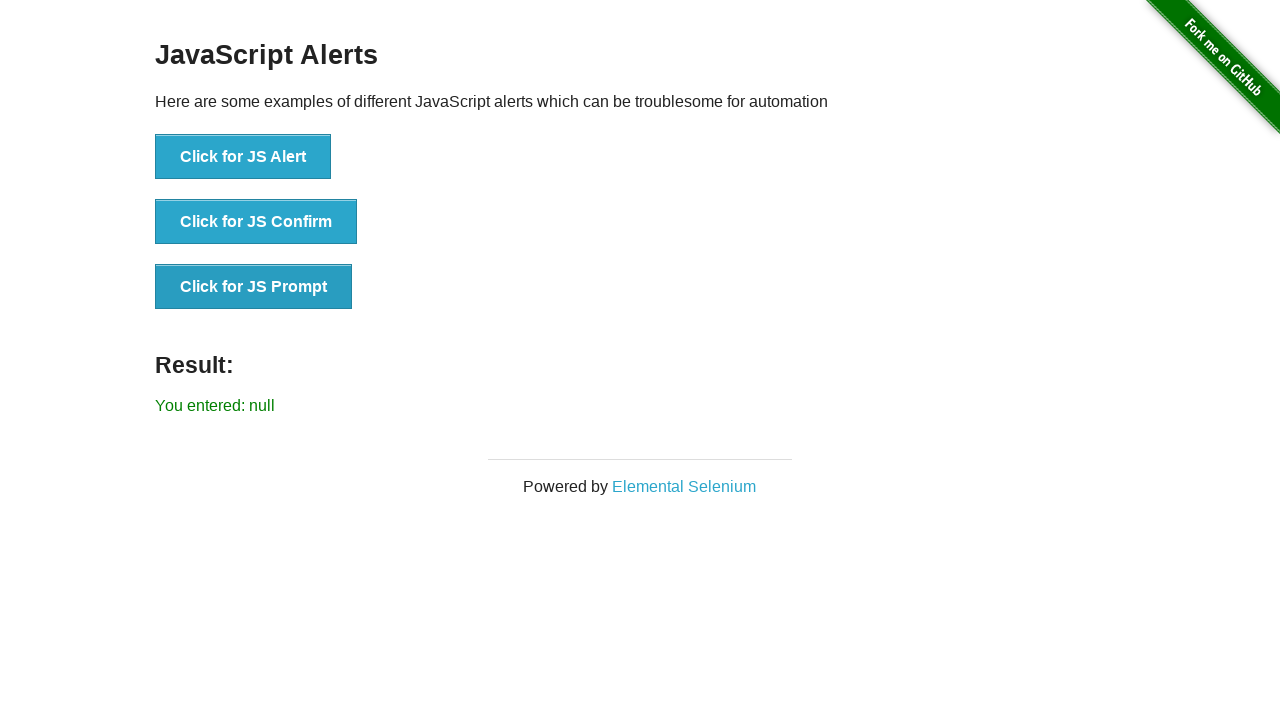

Registered dialog handler to accept prompts with 'Javascript Prompt' text
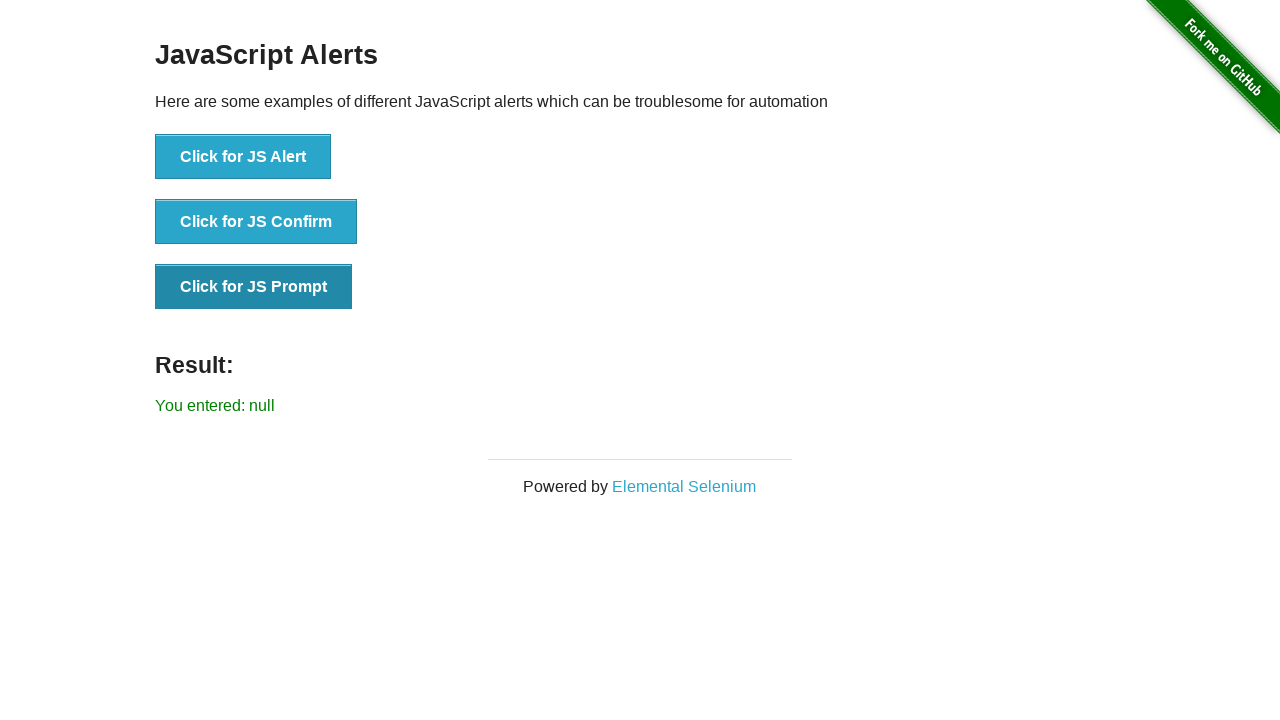

Attached dialog event listener
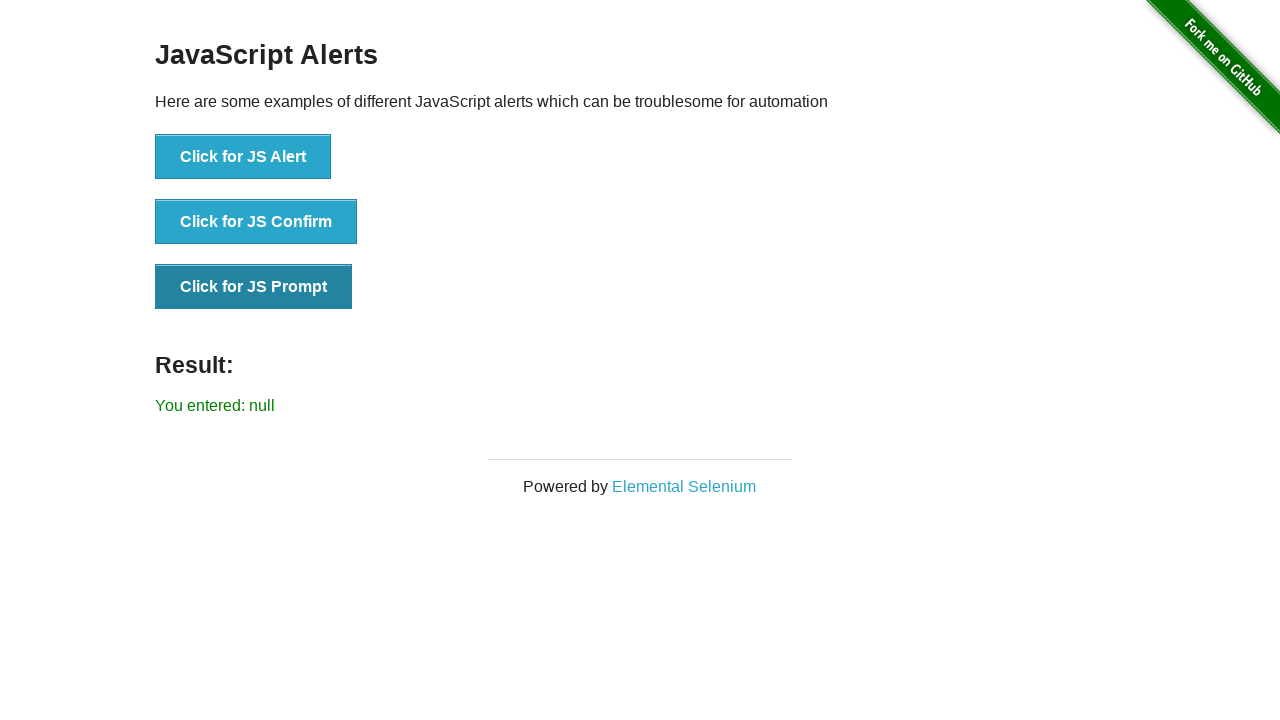

Clicked JavaScript prompt button to trigger dialog with handler attached at (254, 287) on xpath=/html/body/div[2]/div/div/ul/li[3]/button
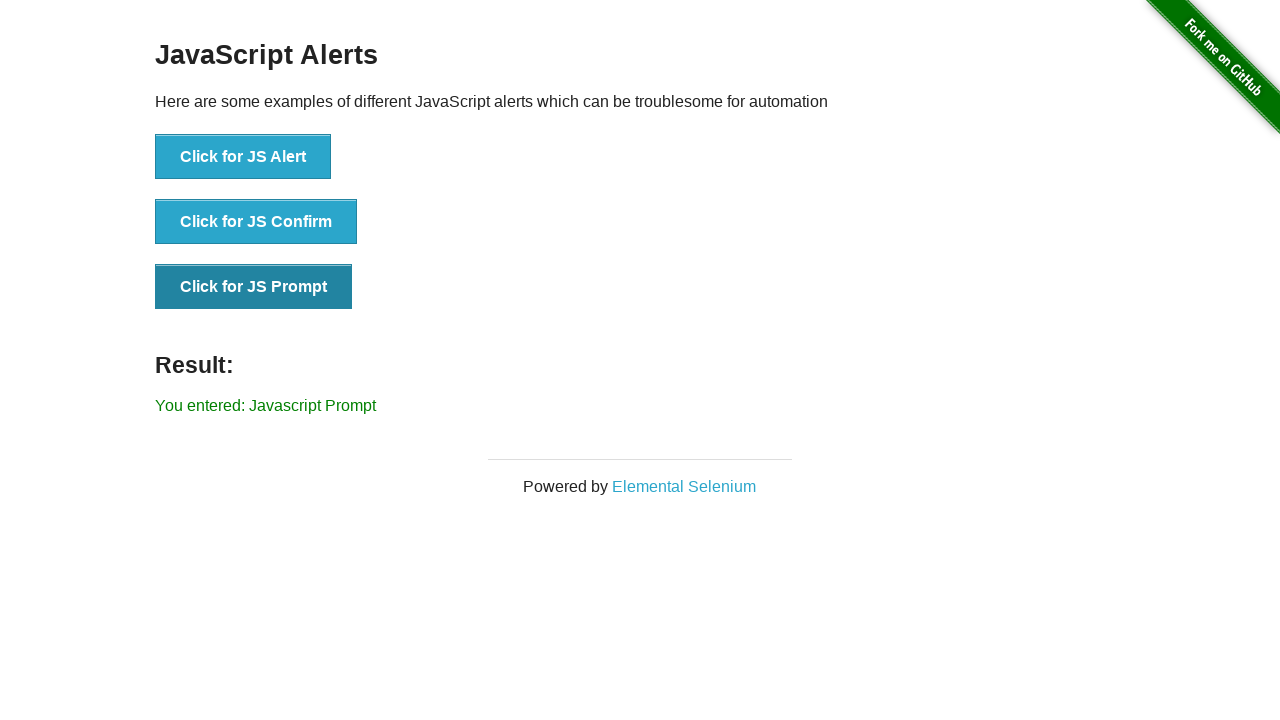

Verified result message 'You entered: Javascript Prompt' appeared on page
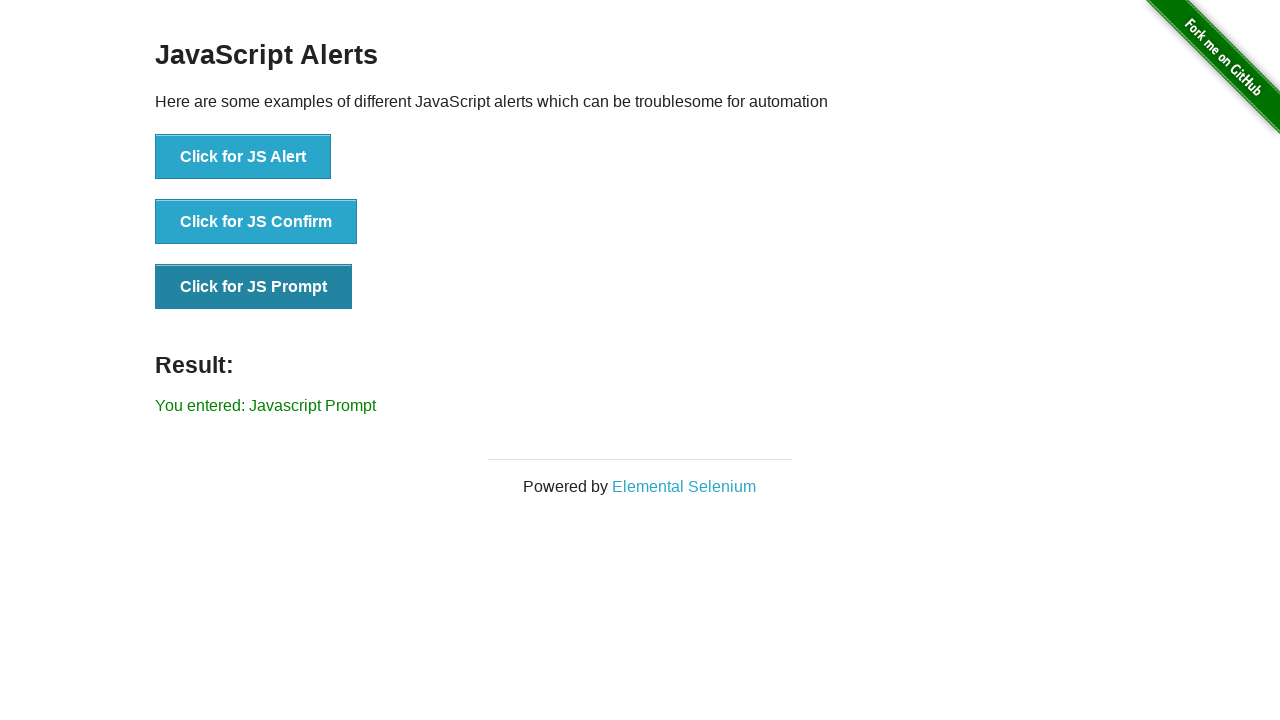

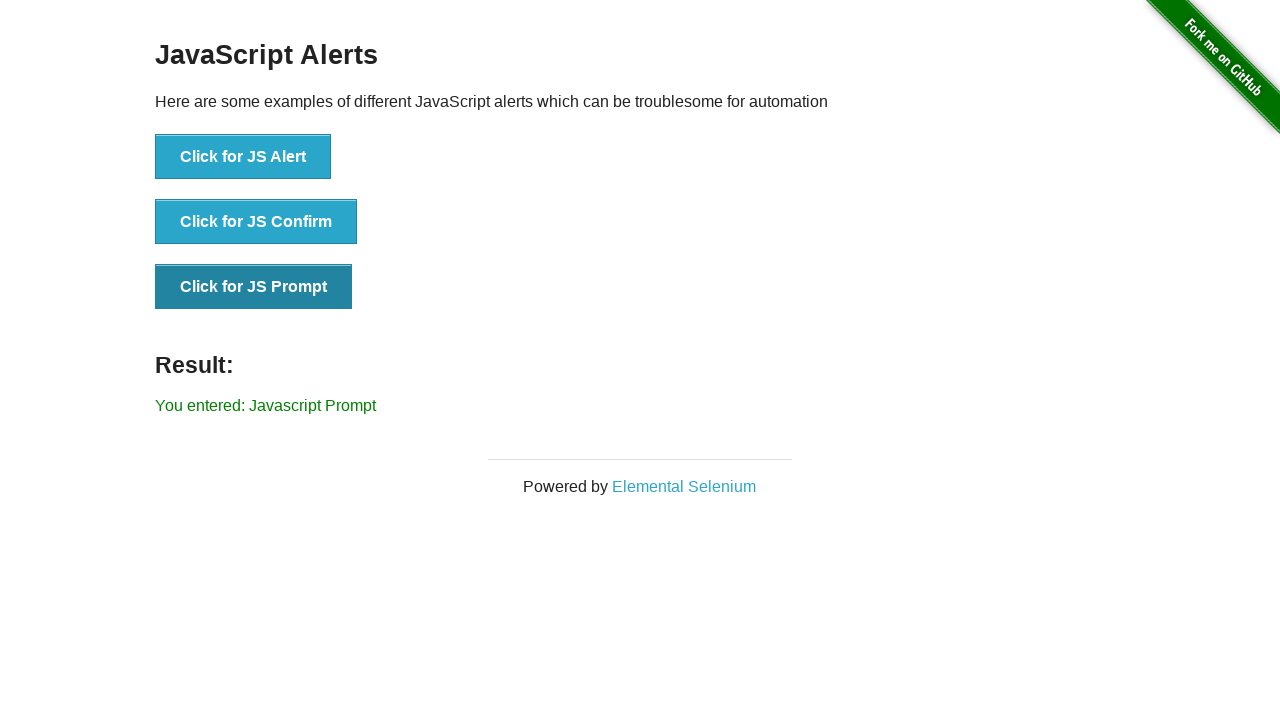